Tests JavaScript execution capability by retrieving the page title and URL using JavaScript evaluation on the XPath practice page.

Starting URL: https://selectorshub.com/xpath-practice-page/

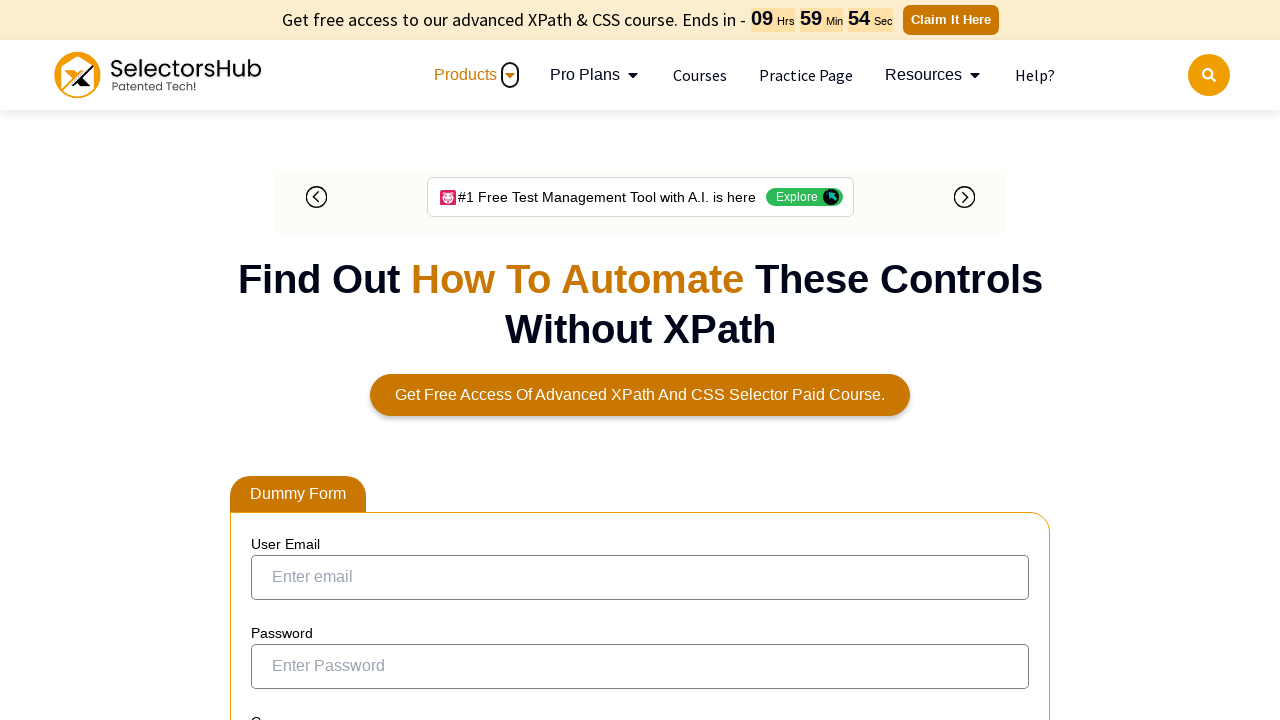

Retrieved page title using JavaScript evaluation
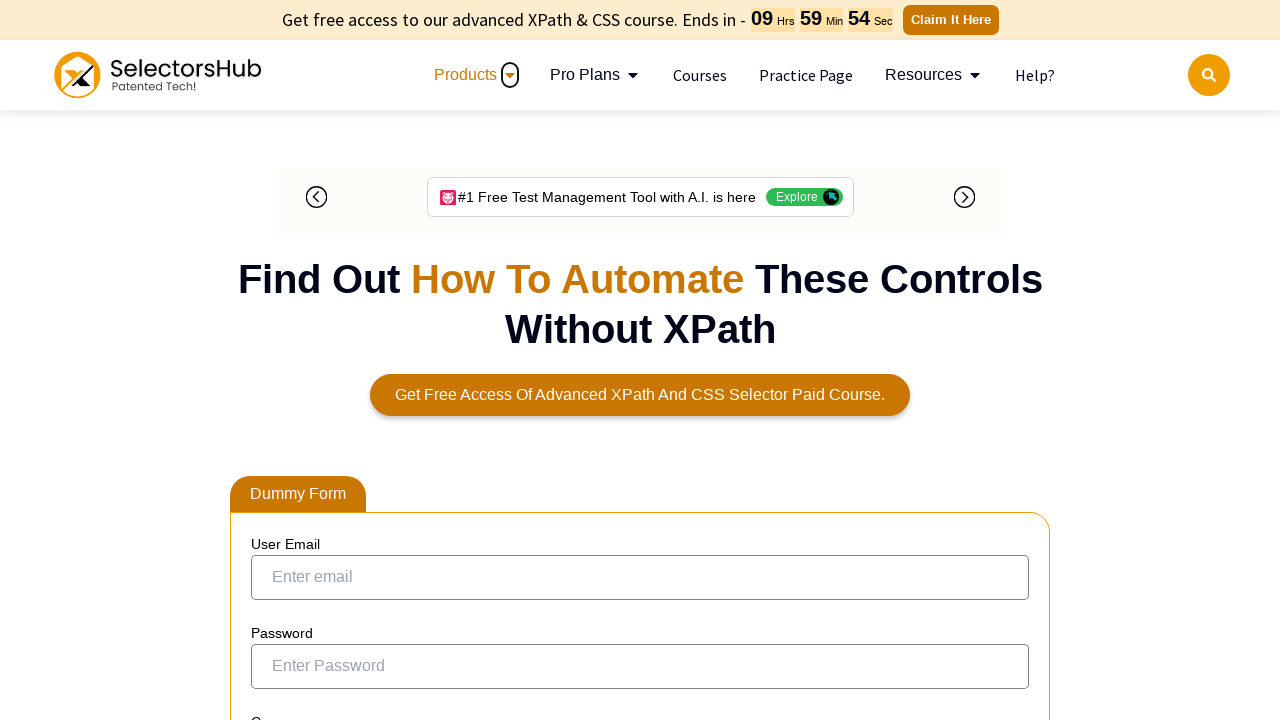

Retrieved current URL using JavaScript evaluation
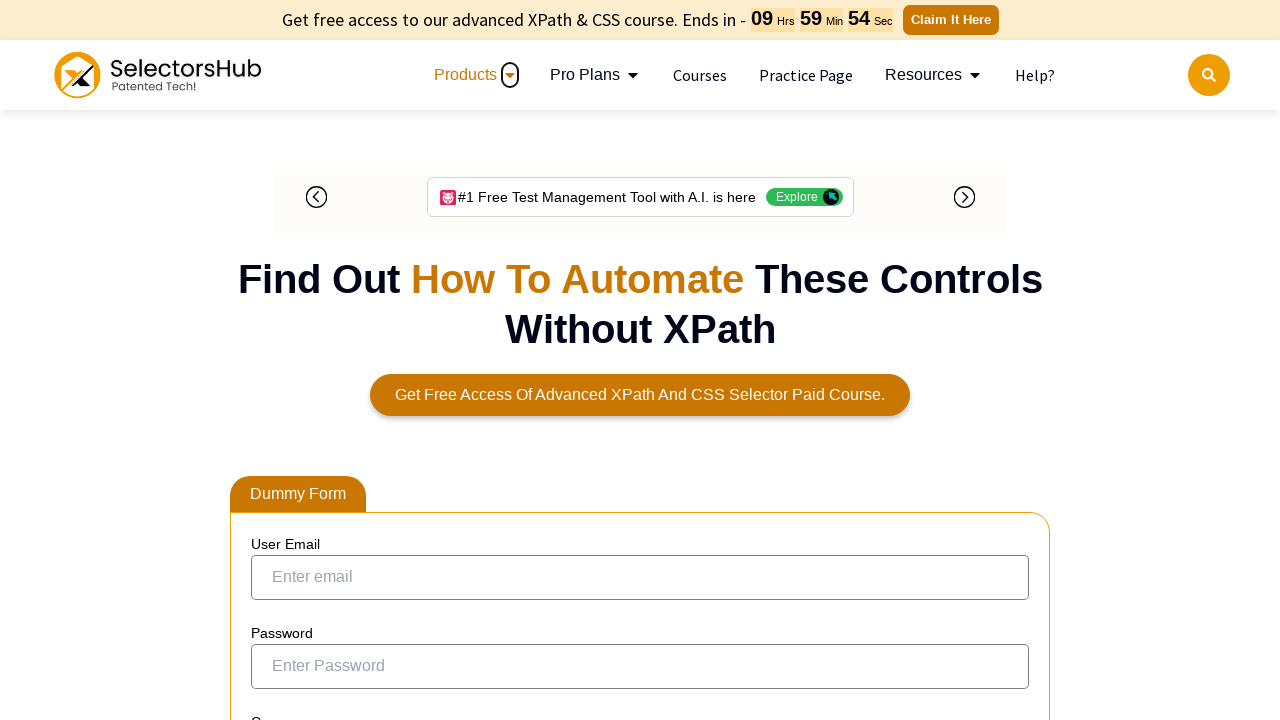

Page fully loaded and network idle
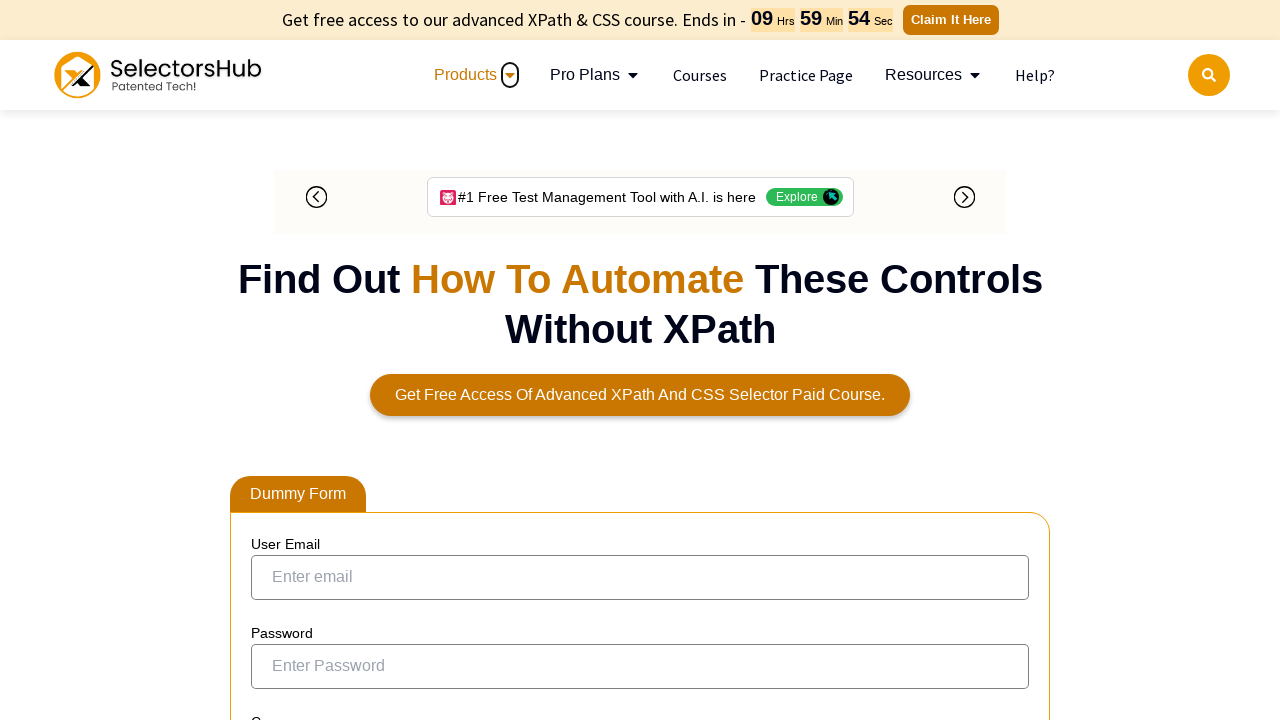

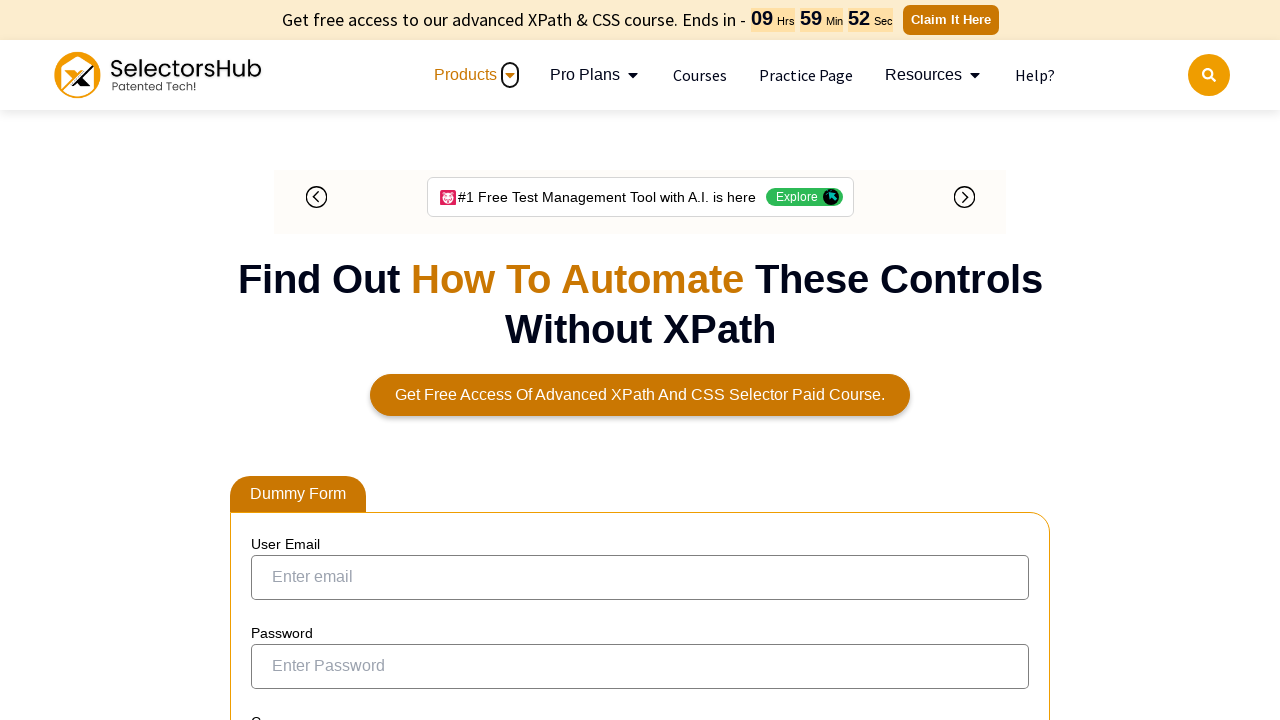